Navigates through paginated movie listing pages on a scraping practice site, waiting for movie cards to load and verifying the page content is displayed correctly.

Starting URL: https://antispider1.scrape.center/page/1

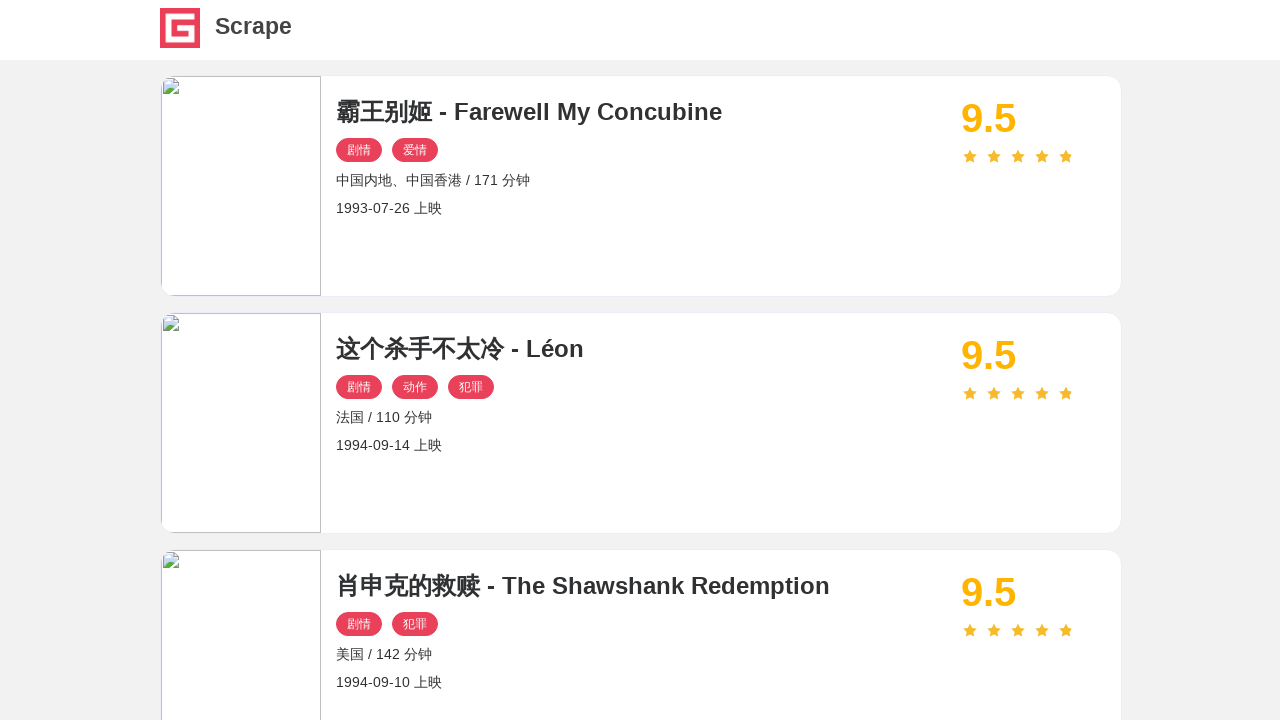

Injected anti-detection script to remove webdriver property
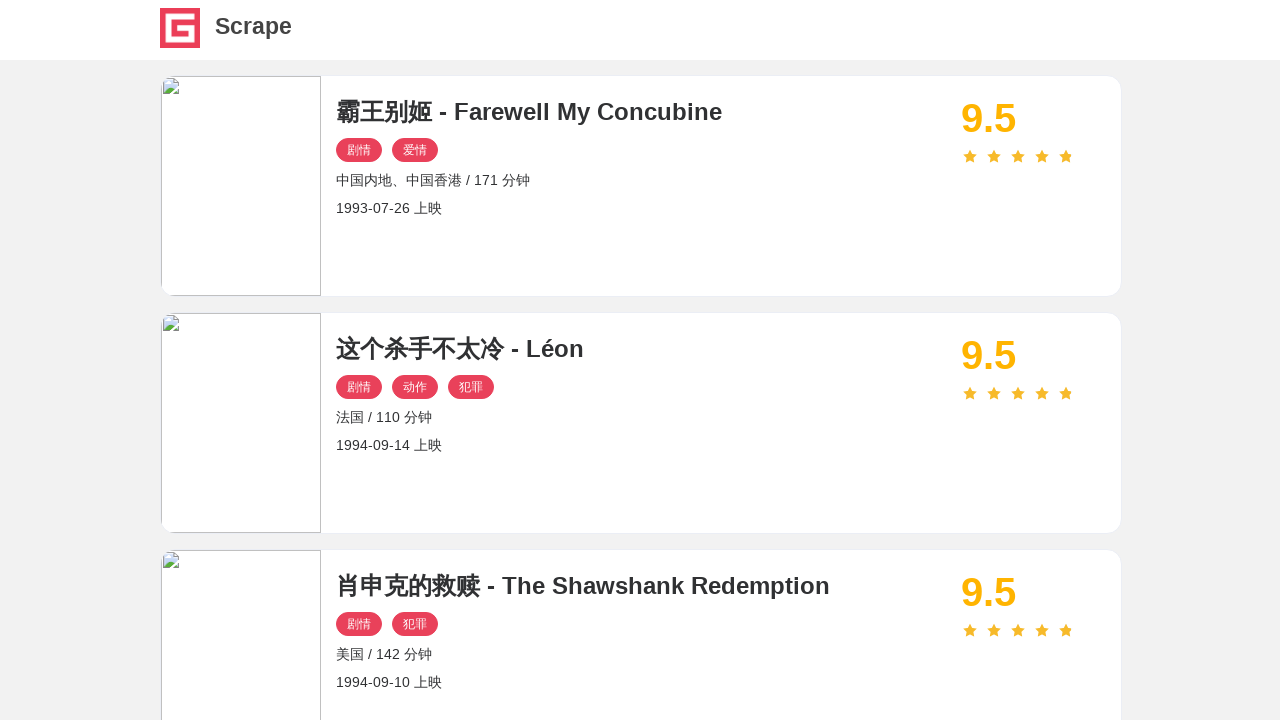

Set default timeout to 30 seconds
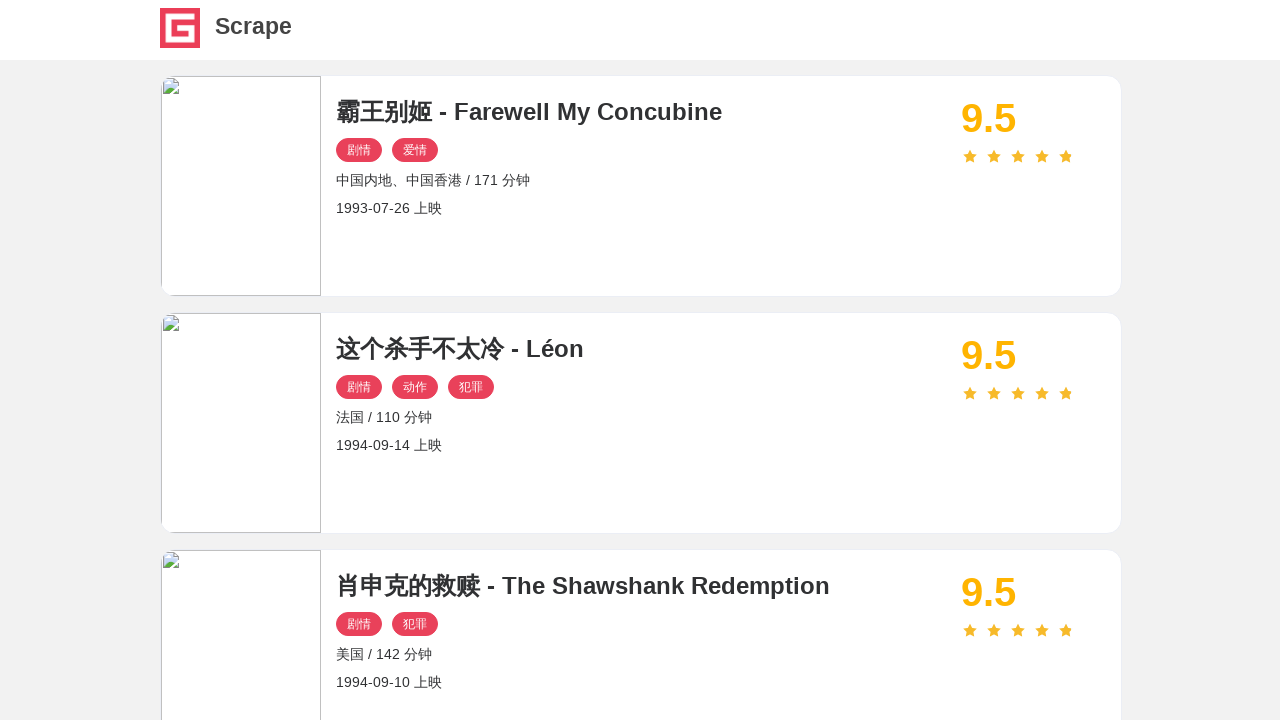

Page 1 network idle state reached
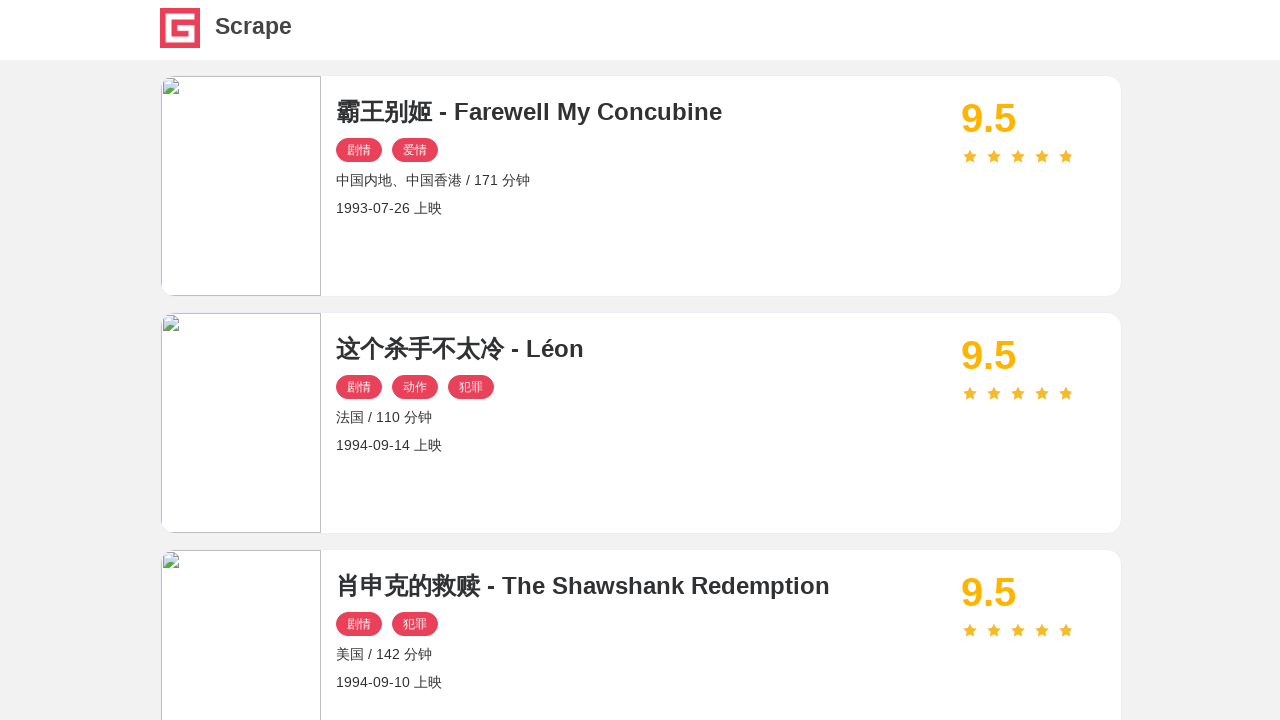

Movie cards loaded on page 1
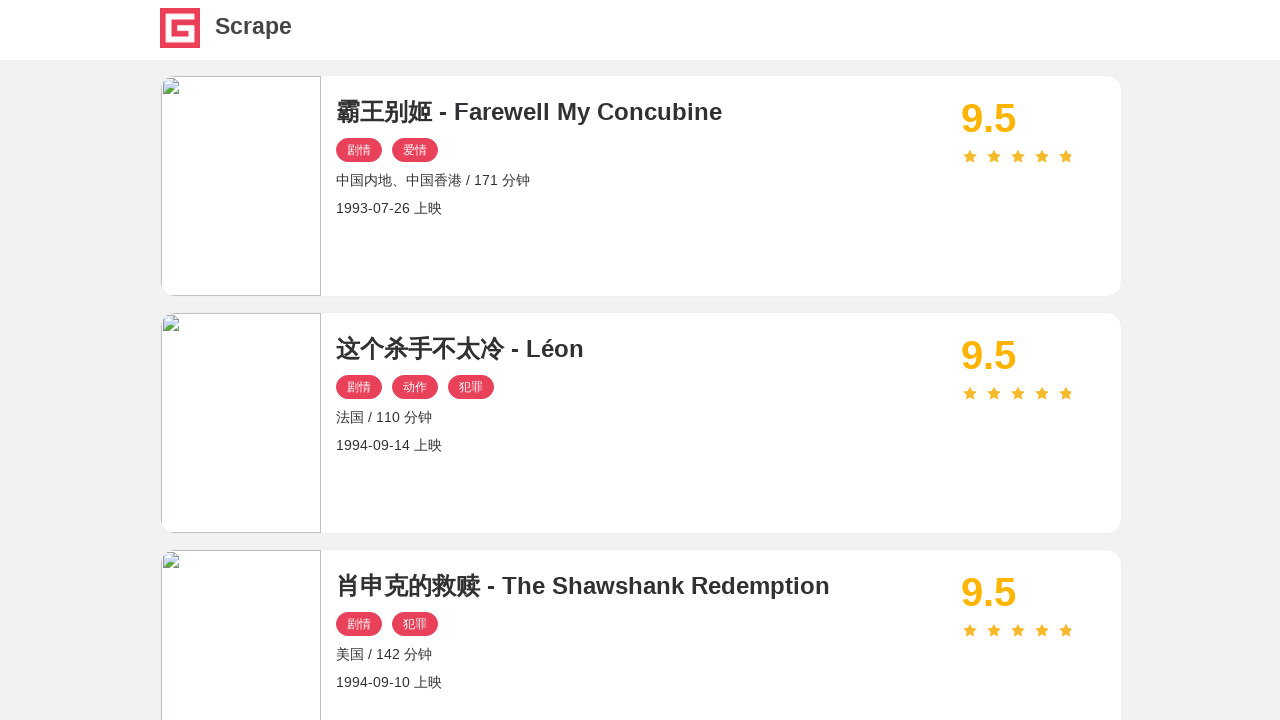

Verified 10 movie elements present on page 1
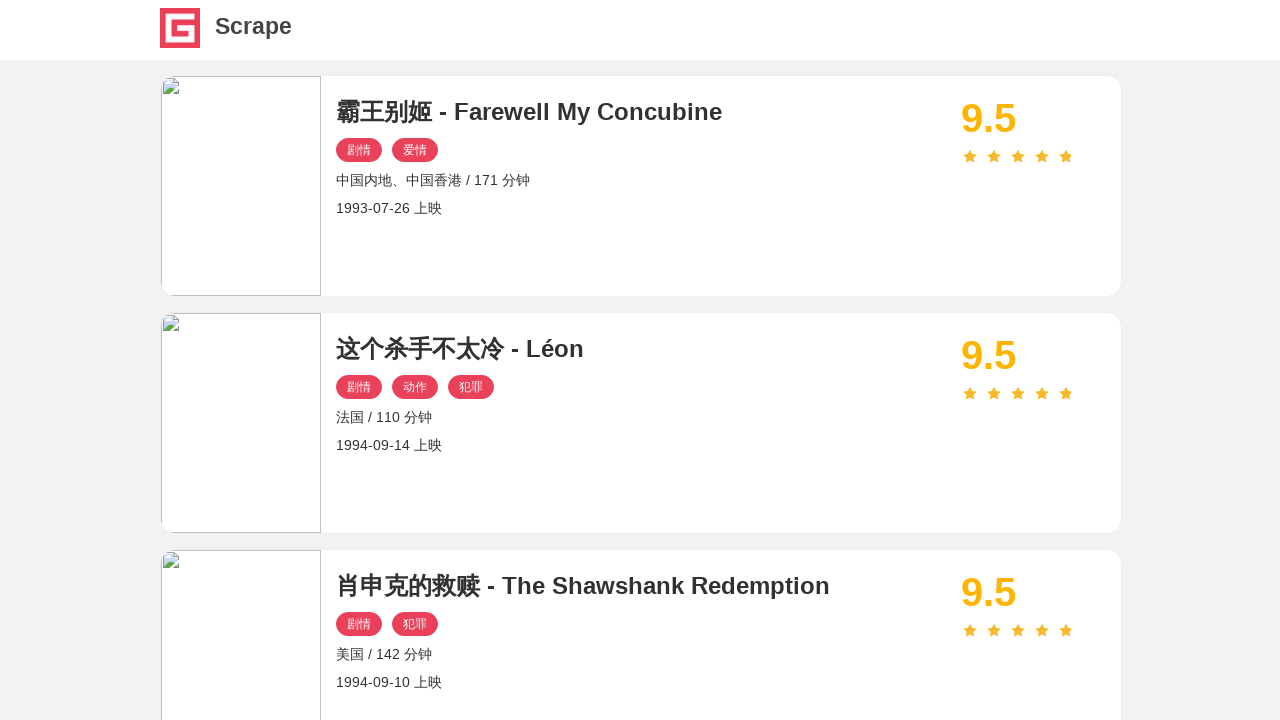

Navigated to page 2 with network idle
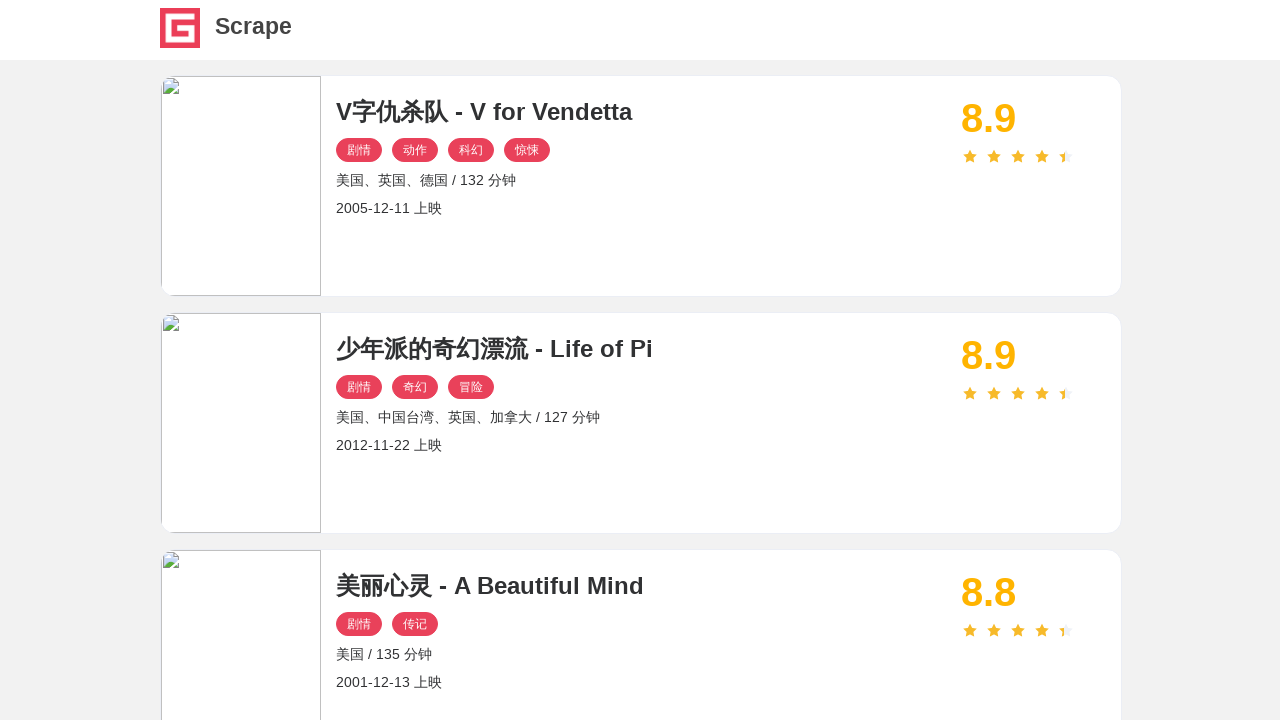

Movie cards loaded on page 2
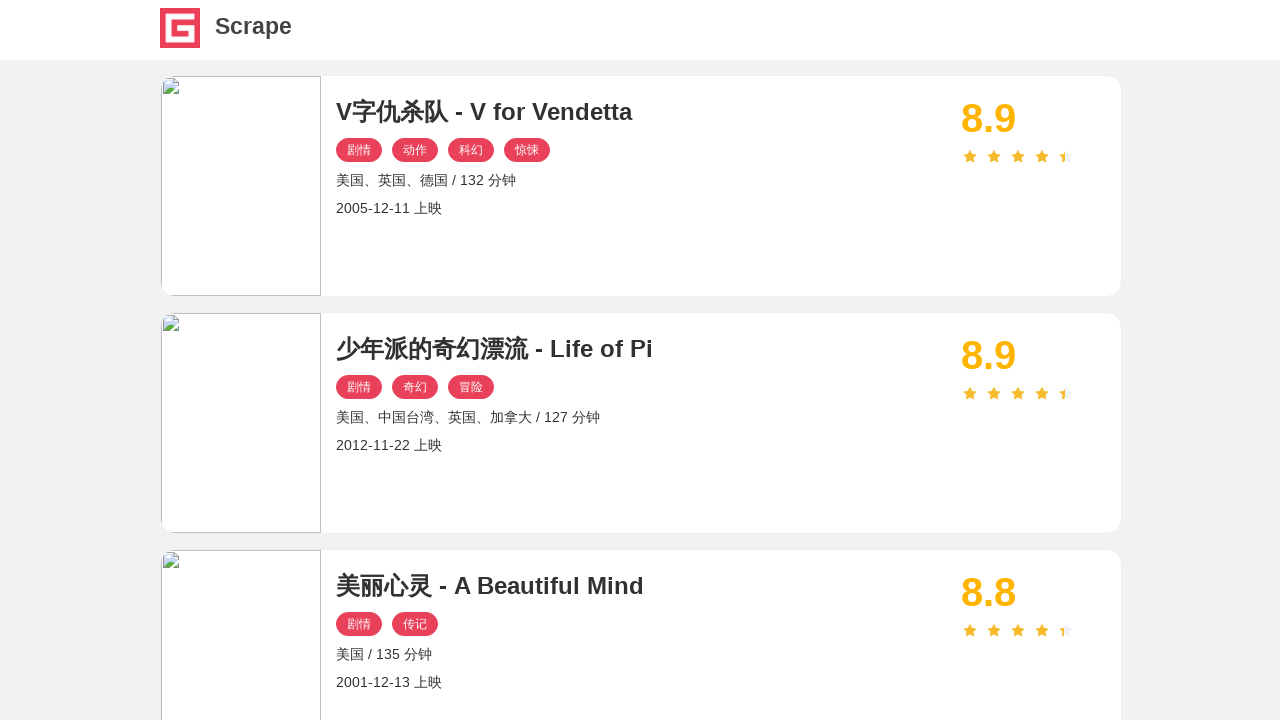

Verified 10 movie elements present on page 2
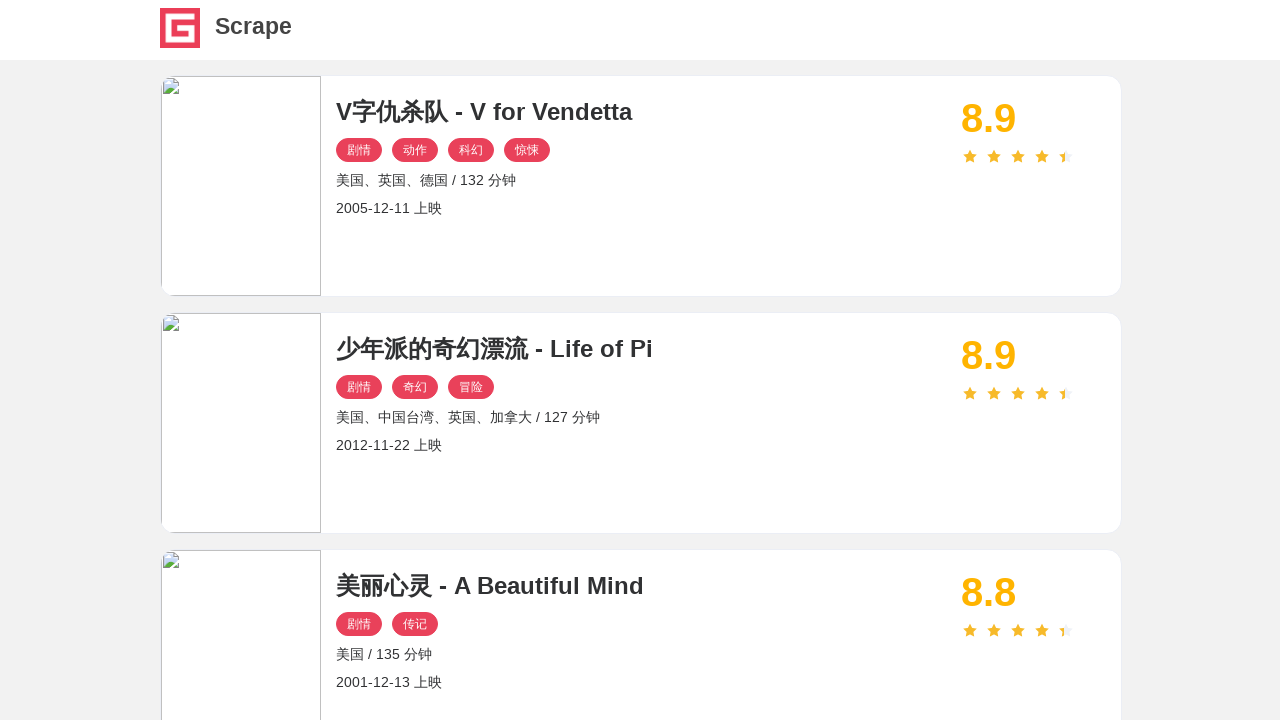

Navigated to page 3 with network idle
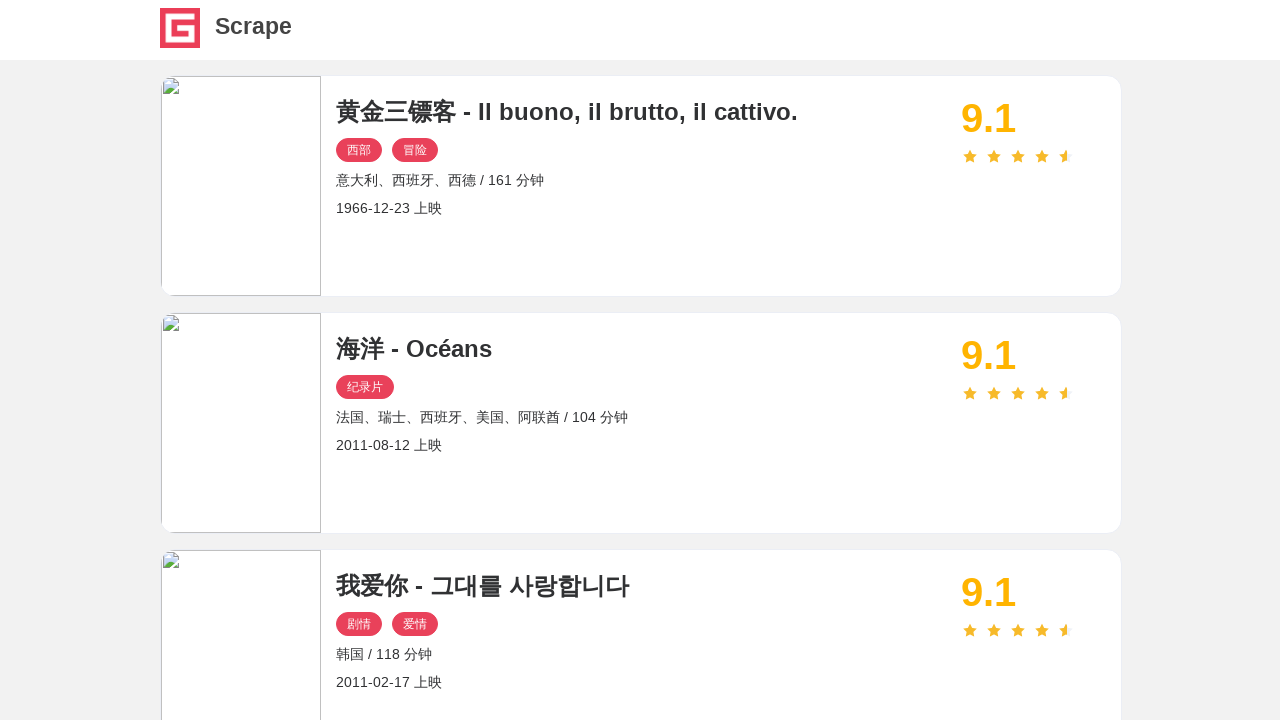

Movie cards loaded on page 3
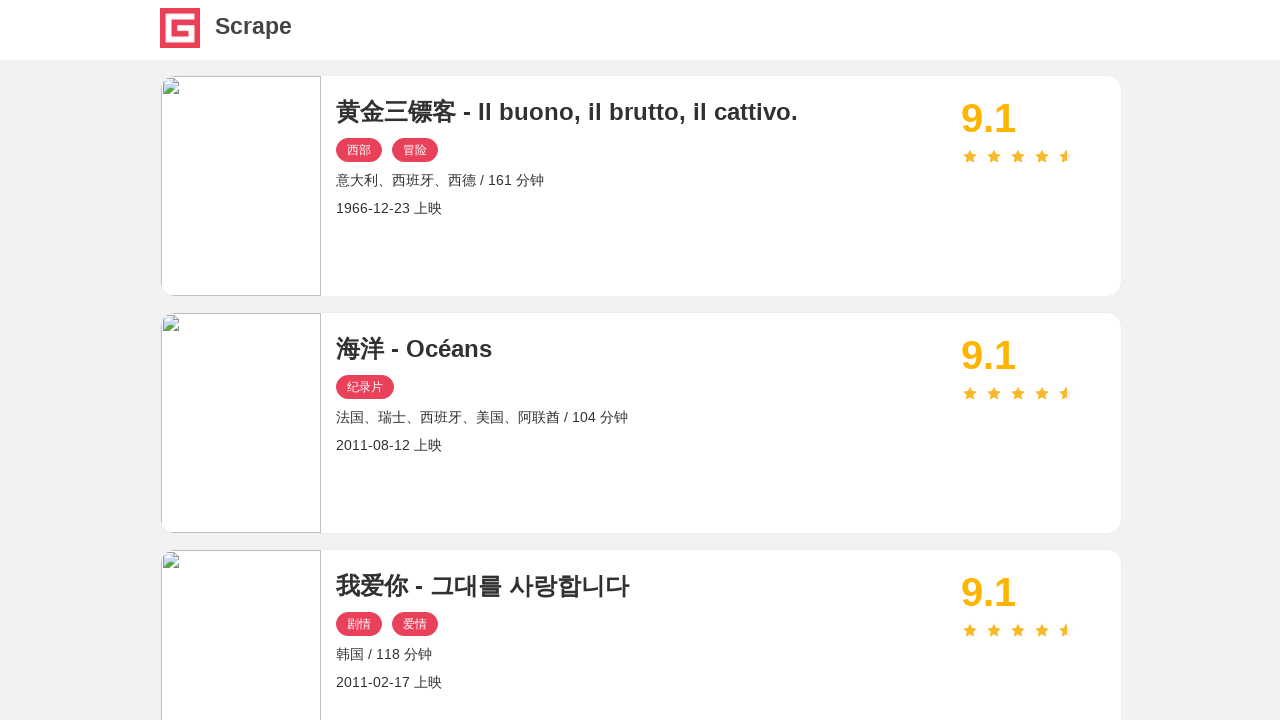

Verified 10 movie elements present on page 3
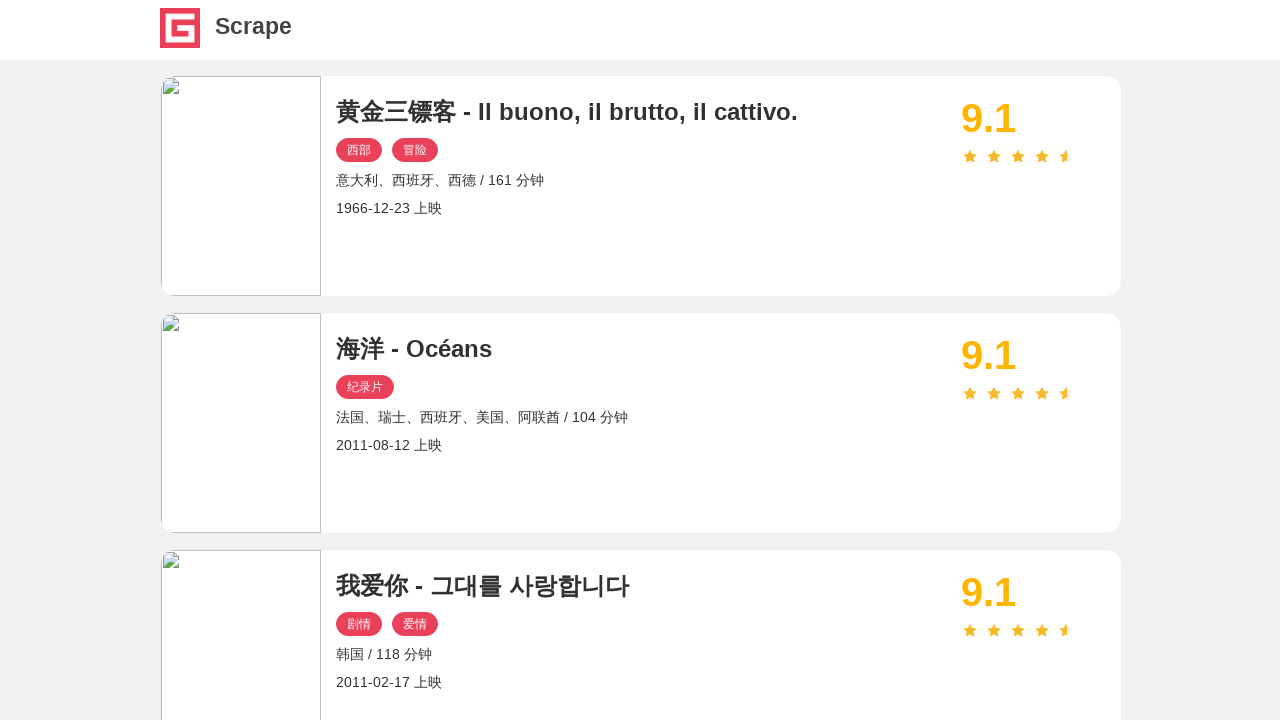

Navigated to page 4 with network idle
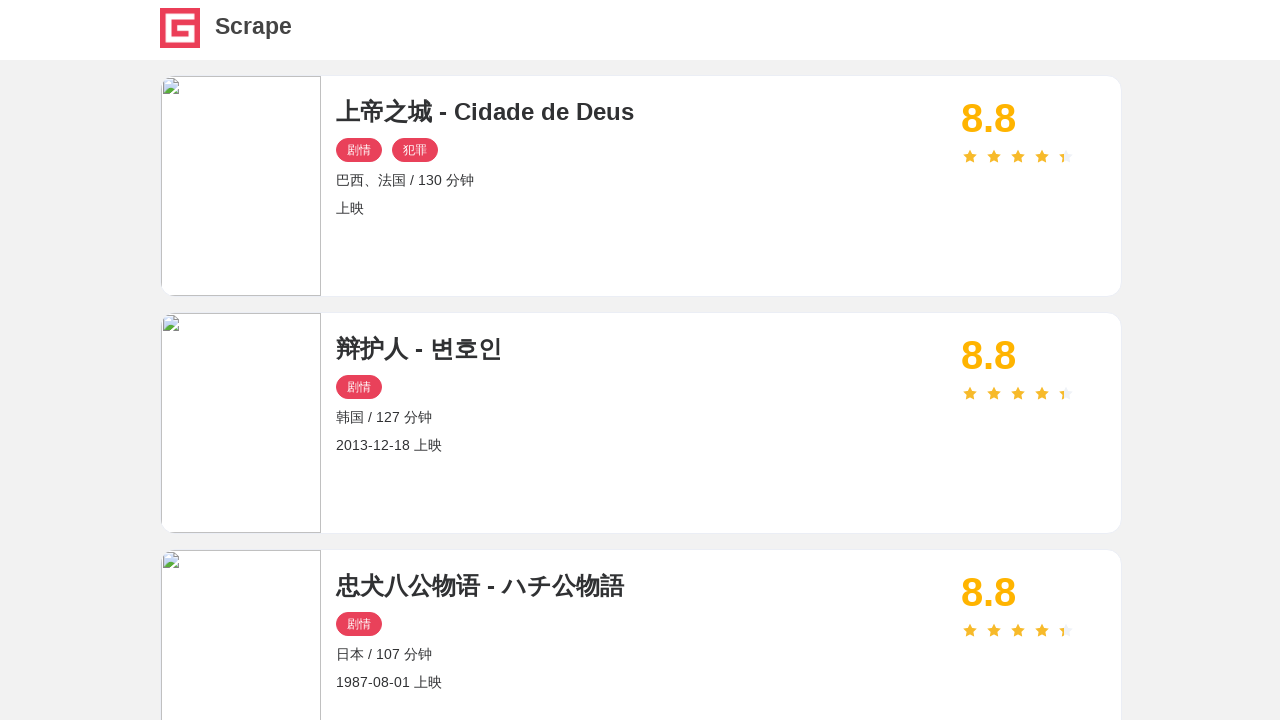

Movie cards loaded on page 4
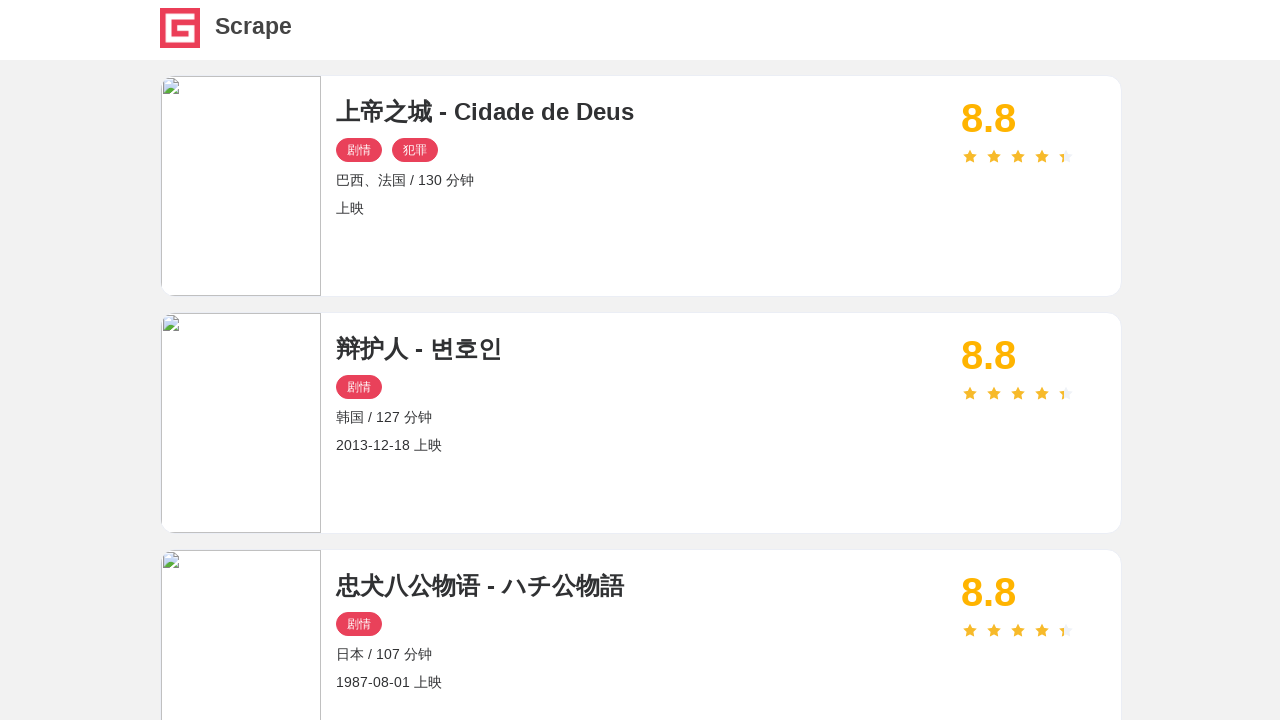

Verified 10 movie elements present on page 4
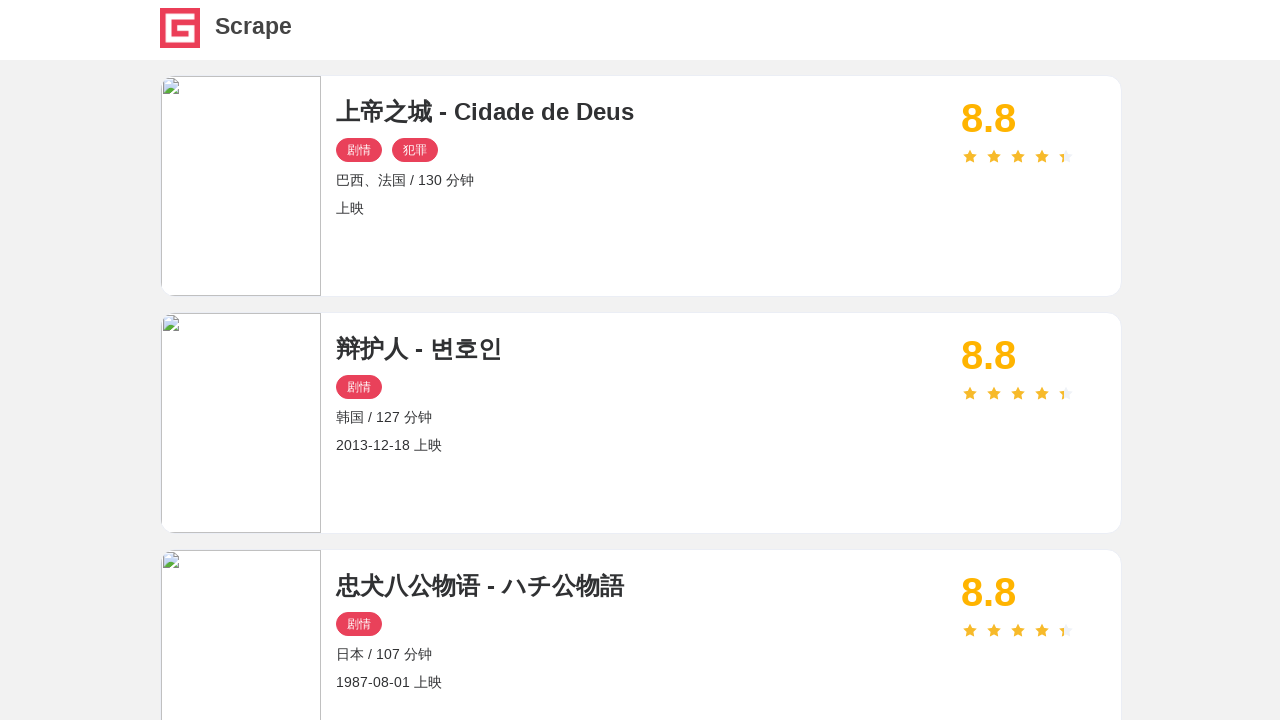

Navigated to page 5 with network idle
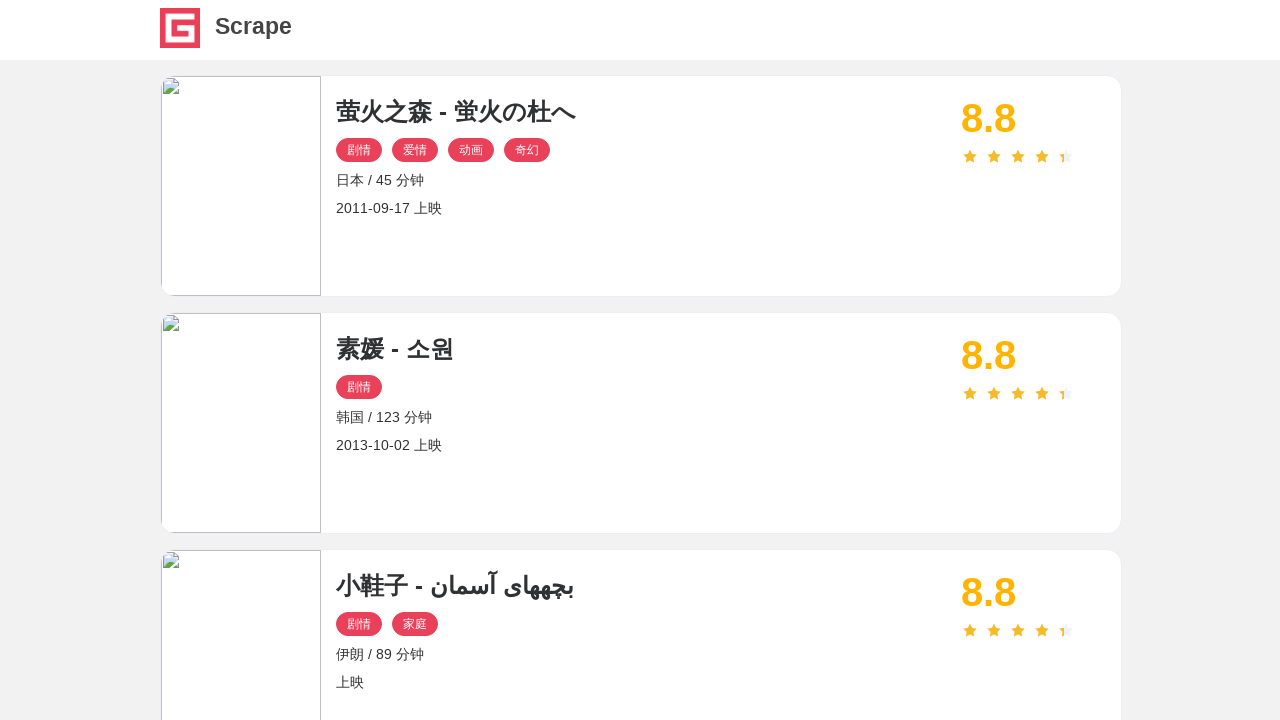

Movie cards loaded on page 5
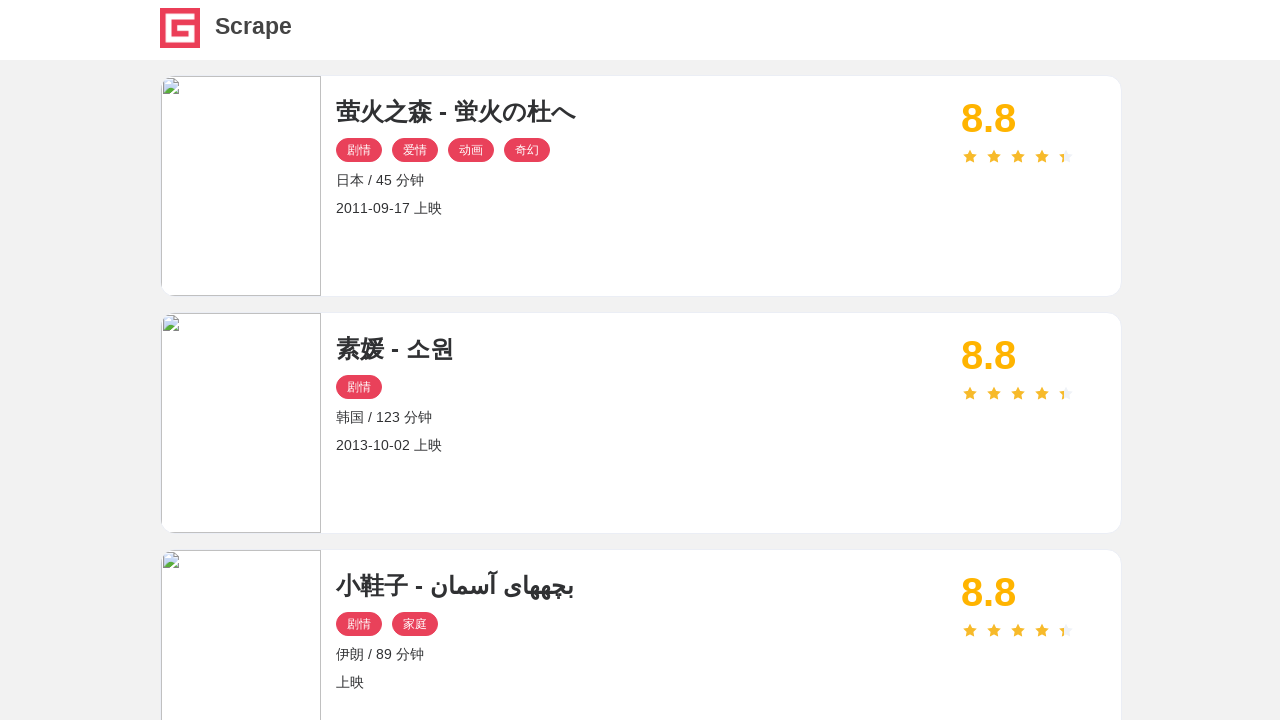

Verified 10 movie elements present on page 5
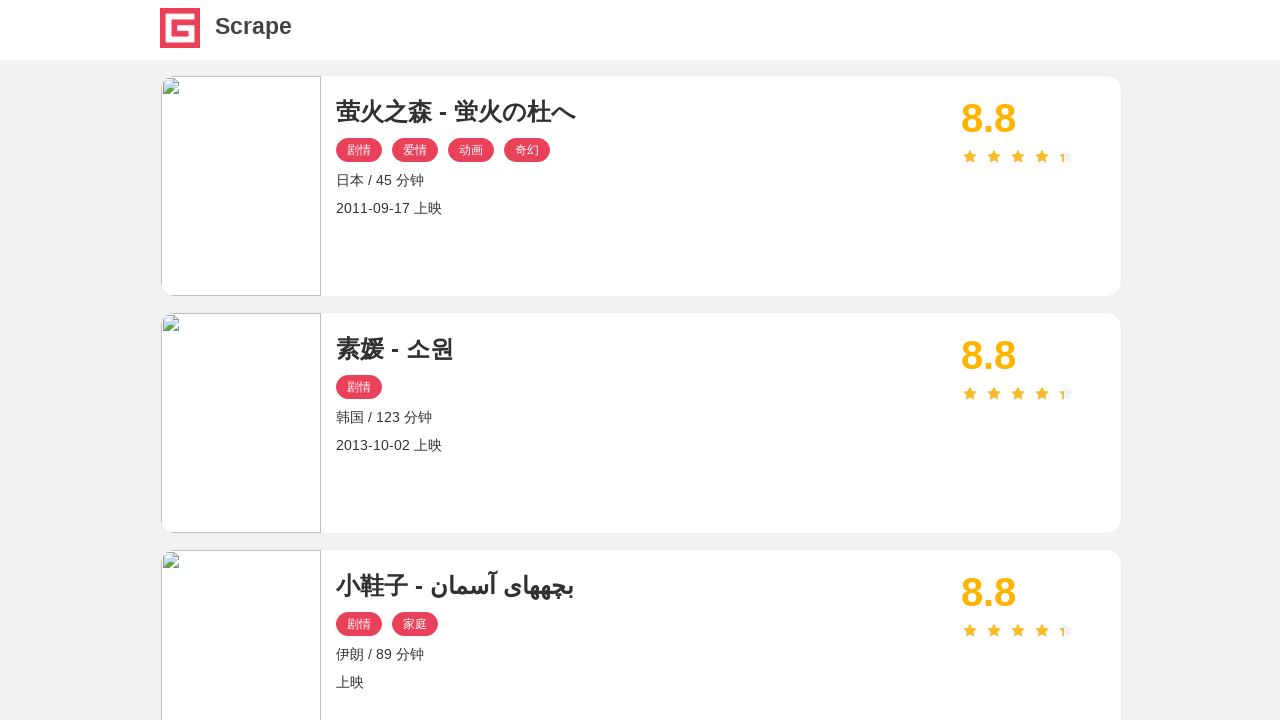

Navigated to page 6 with network idle
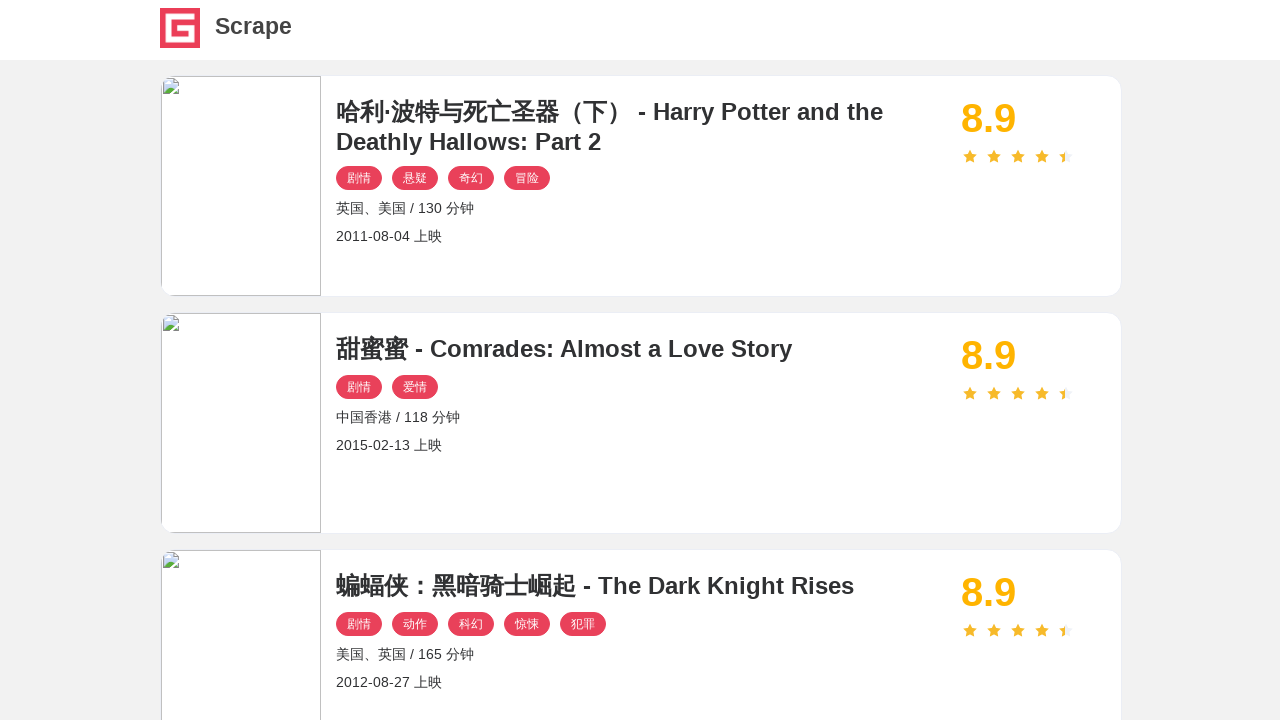

Movie cards loaded on page 6
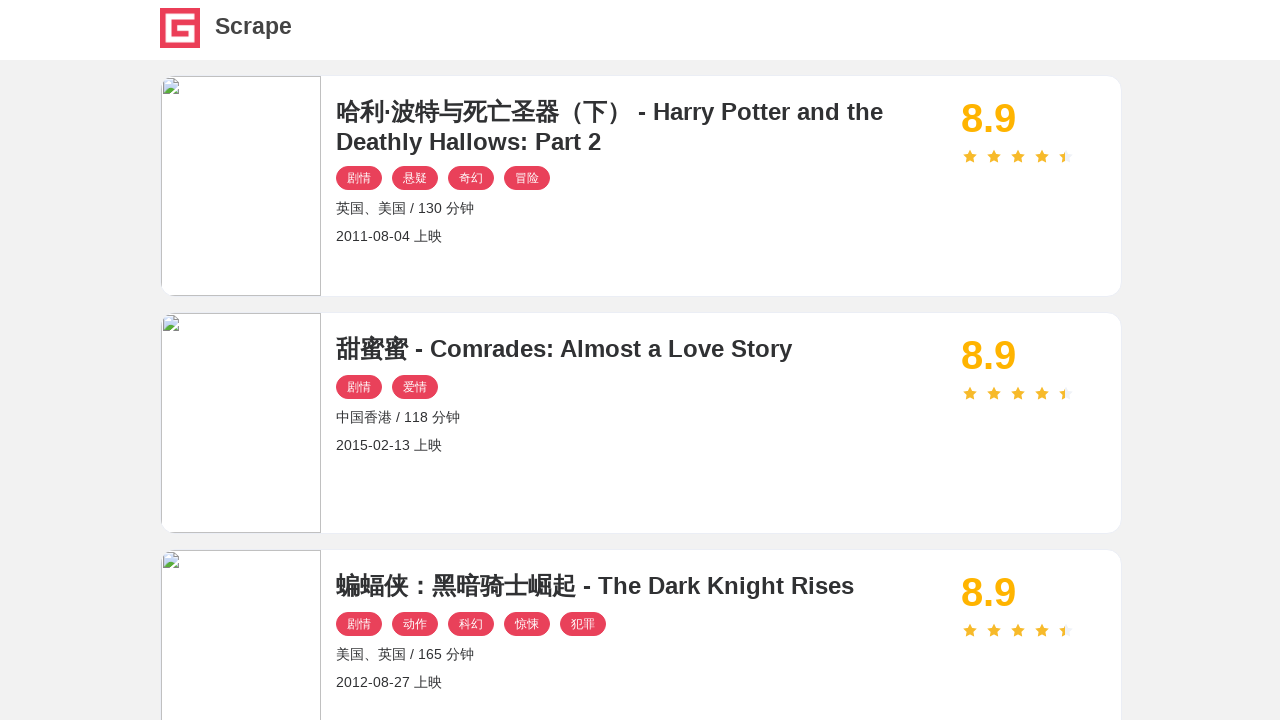

Verified 10 movie elements present on page 6
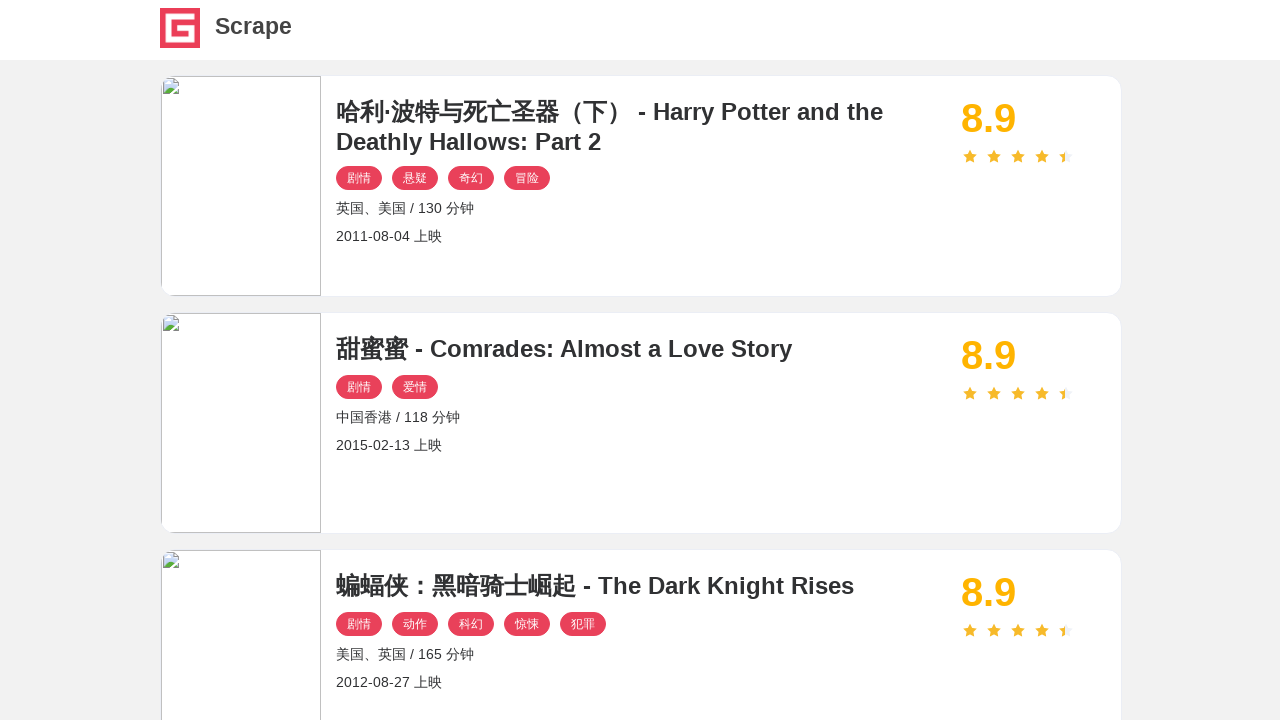

Navigated to page 7 with network idle
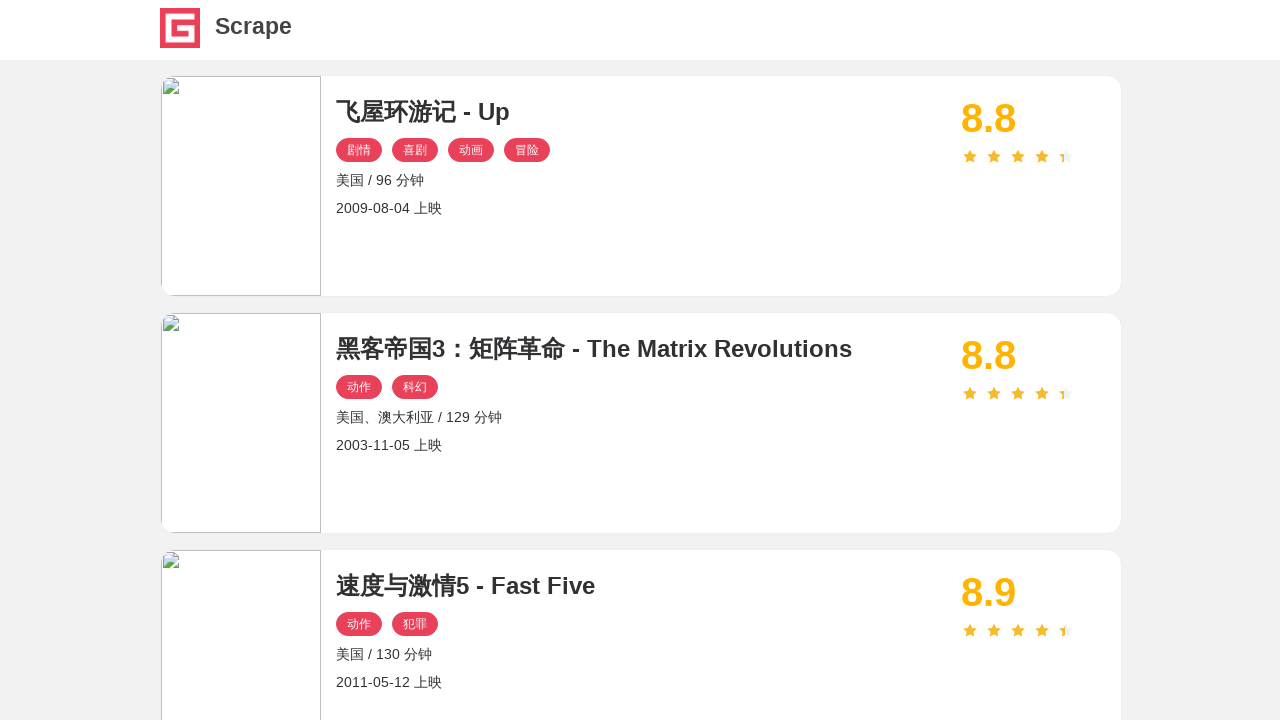

Movie cards loaded on page 7
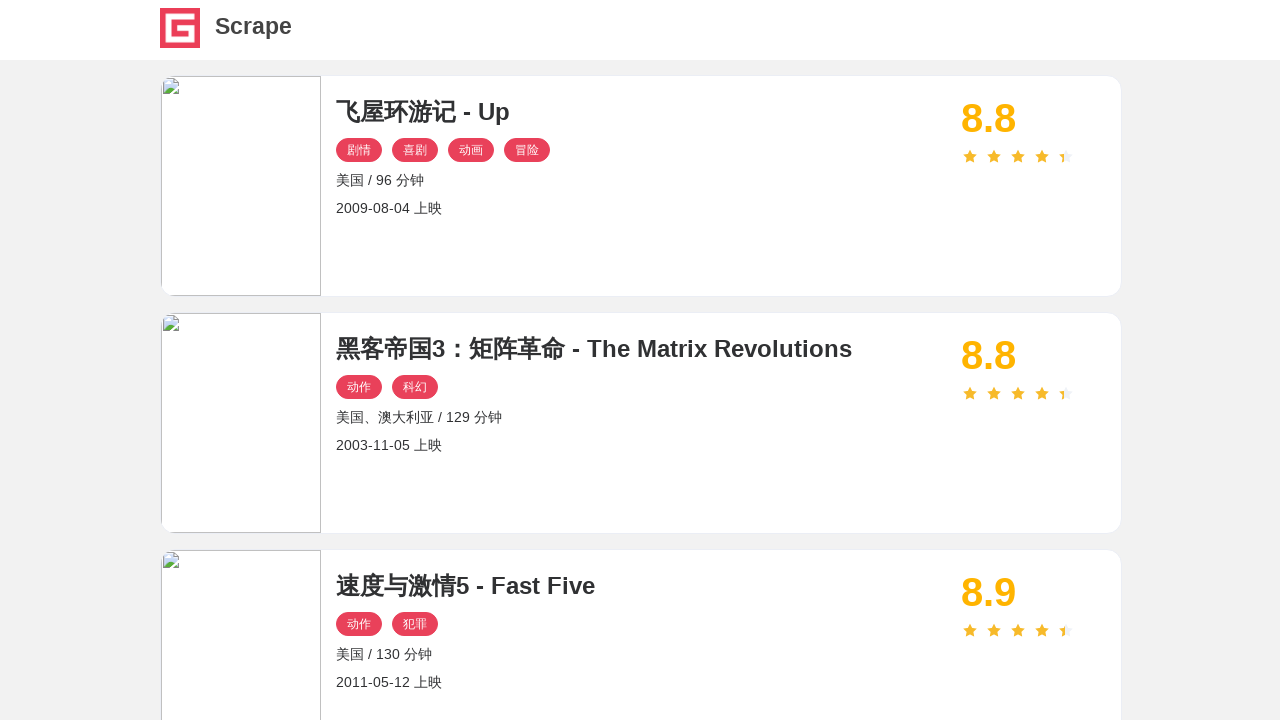

Verified 10 movie elements present on page 7
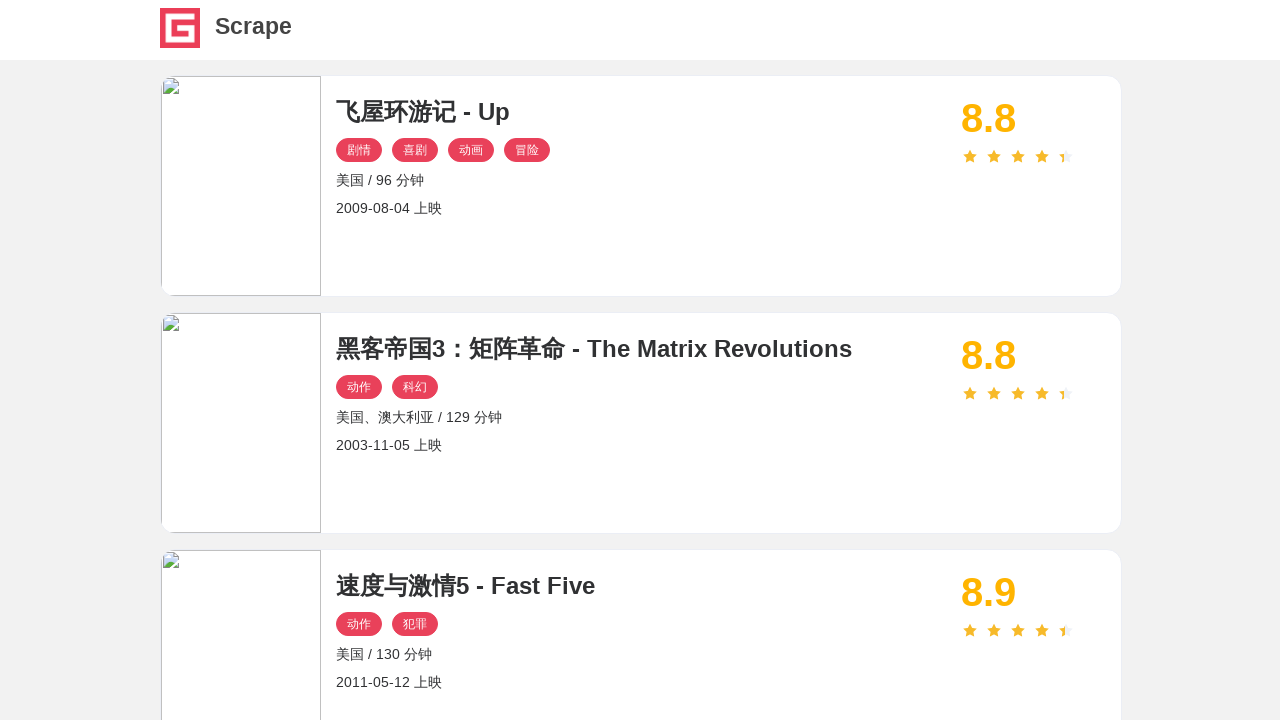

Navigated to page 8 with network idle
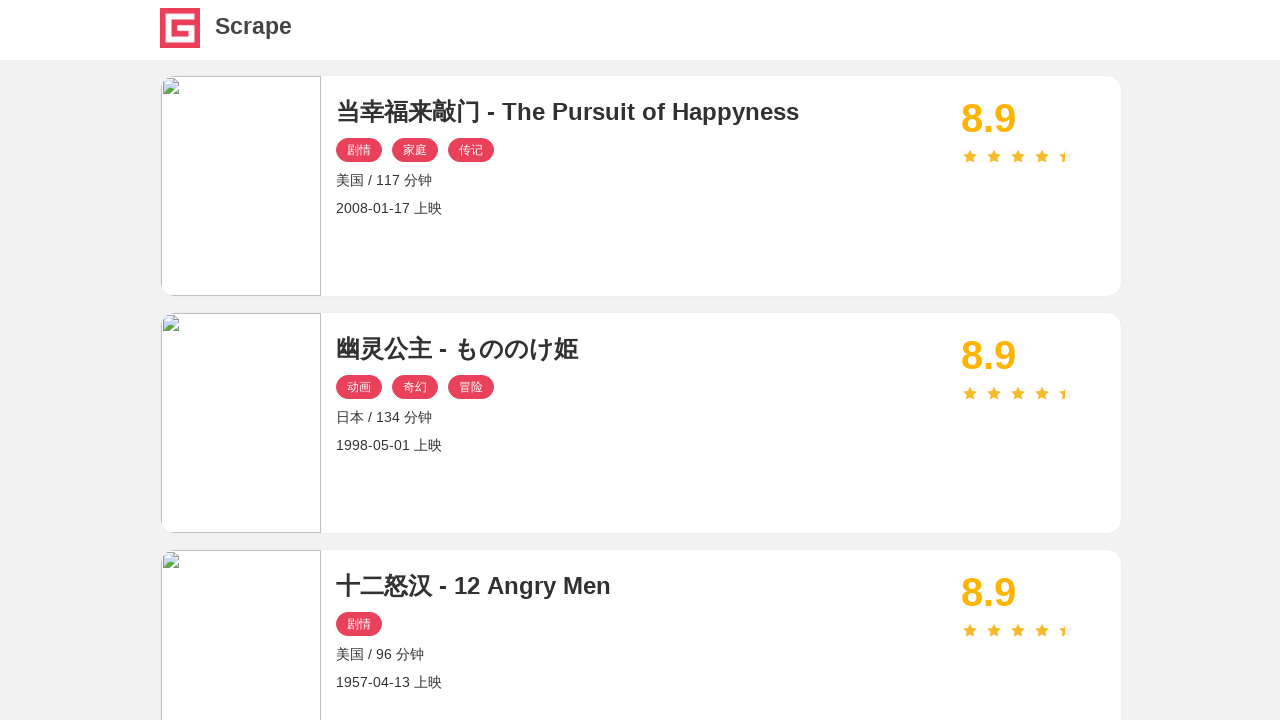

Movie cards loaded on page 8
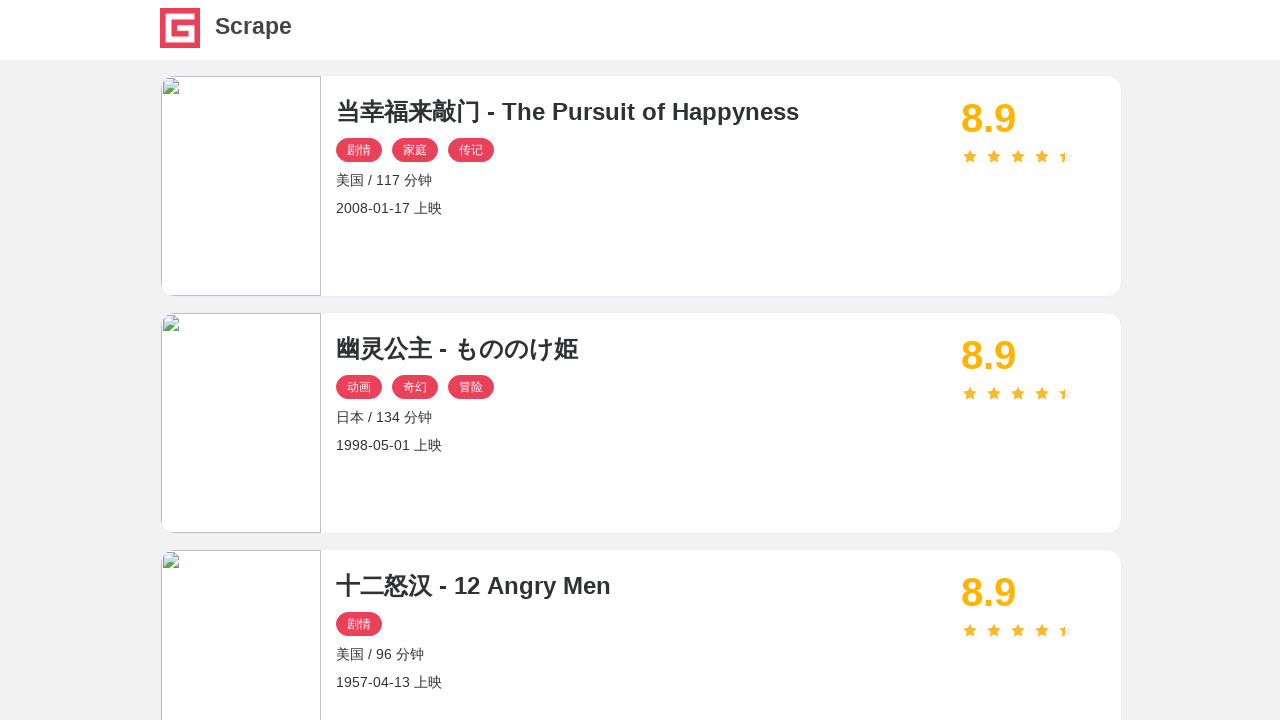

Verified 10 movie elements present on page 8
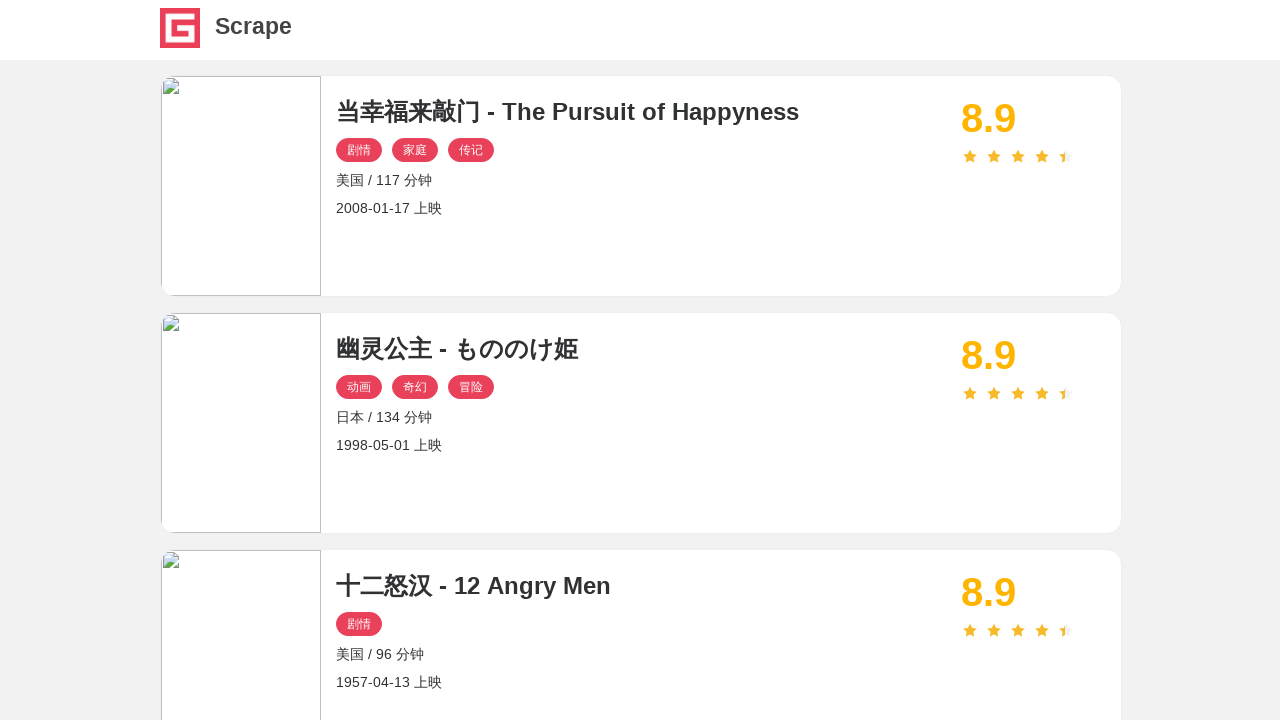

Navigated to page 9 with network idle
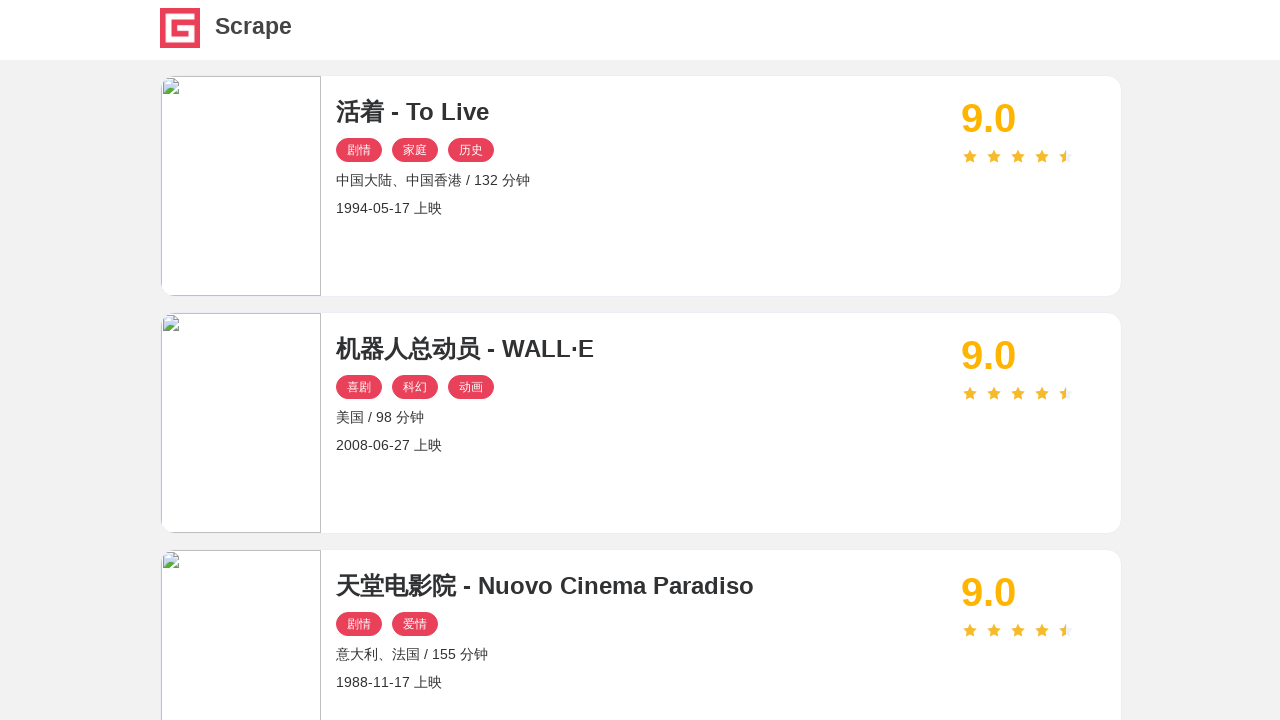

Movie cards loaded on page 9
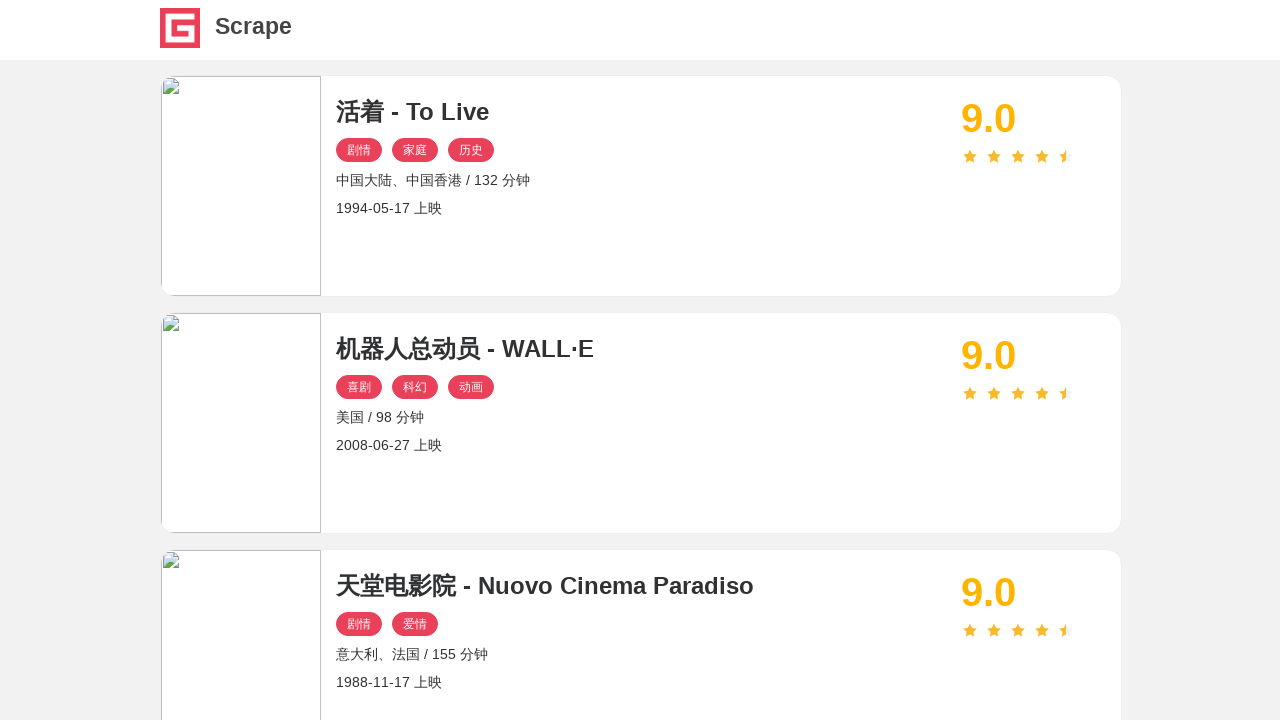

Verified 10 movie elements present on page 9
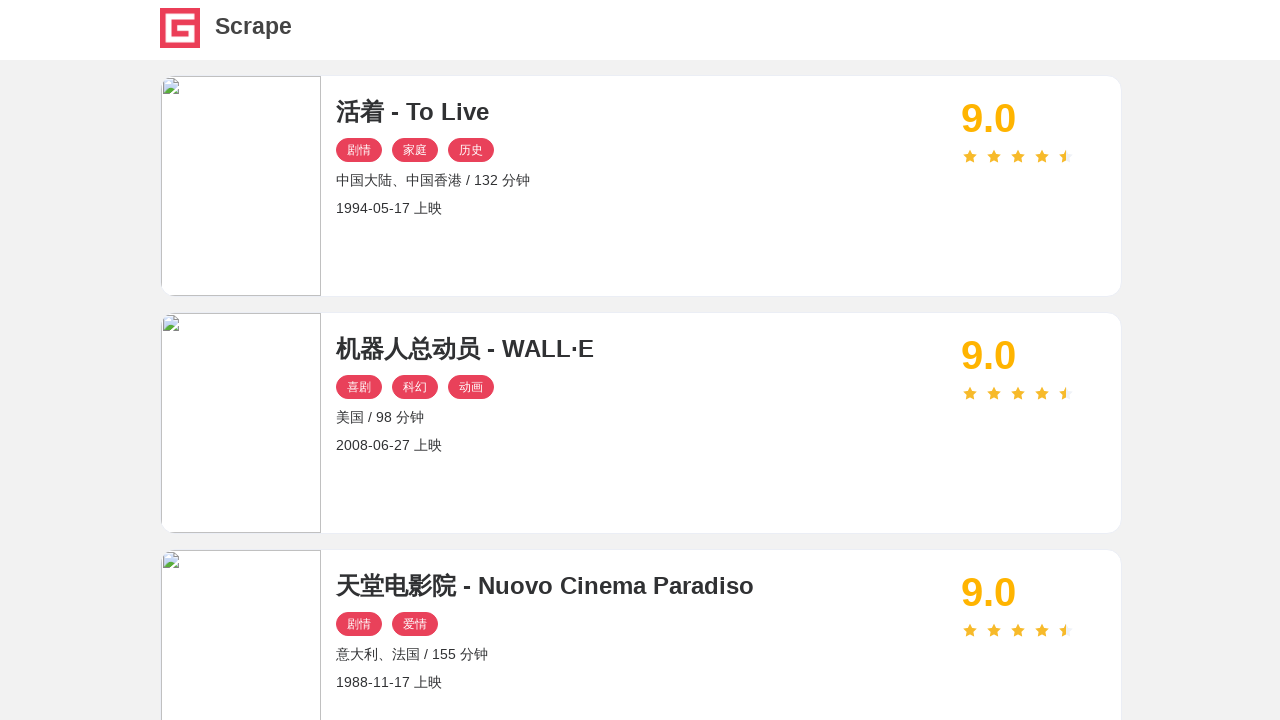

Navigated to page 10 with network idle
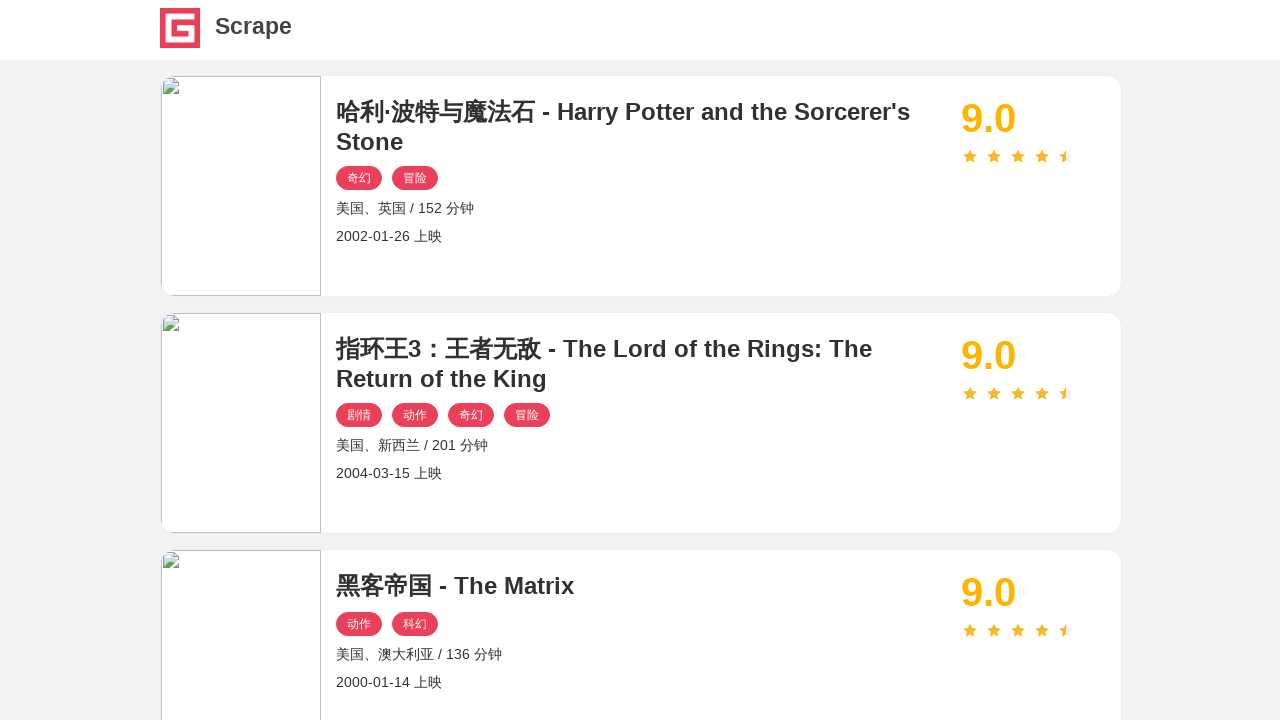

Movie cards loaded on page 10
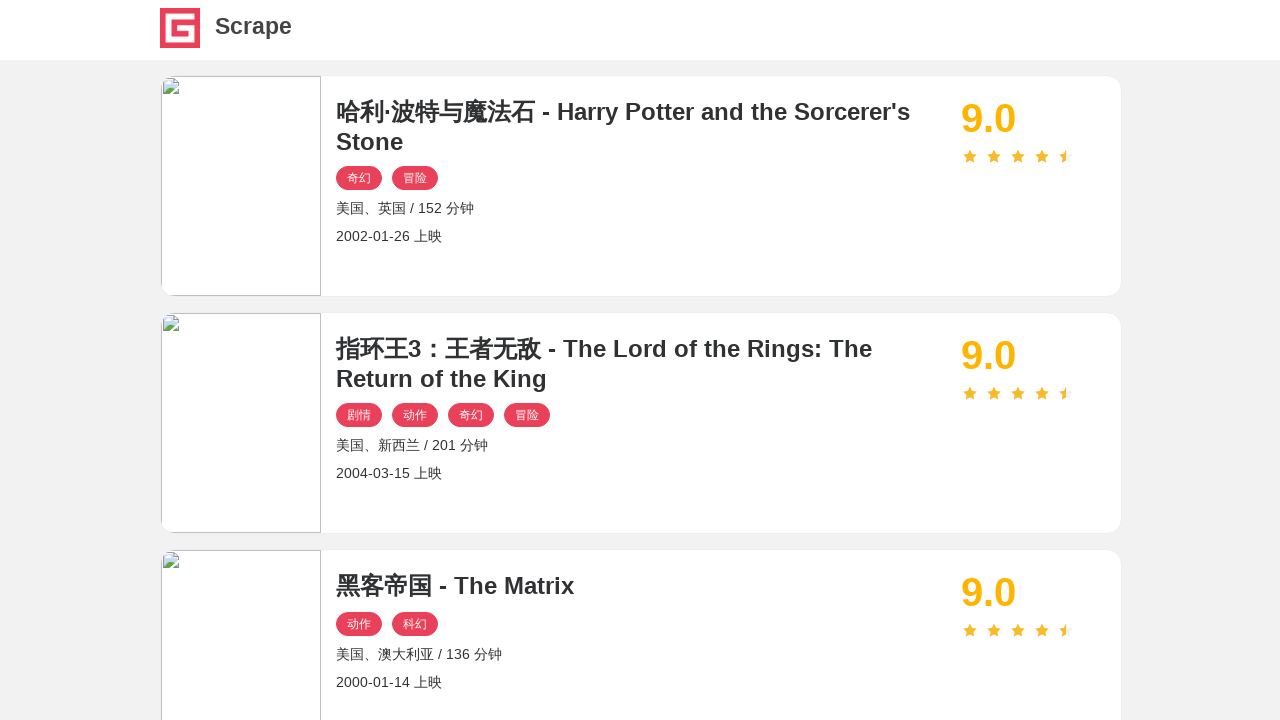

Verified 10 movie elements present on page 10
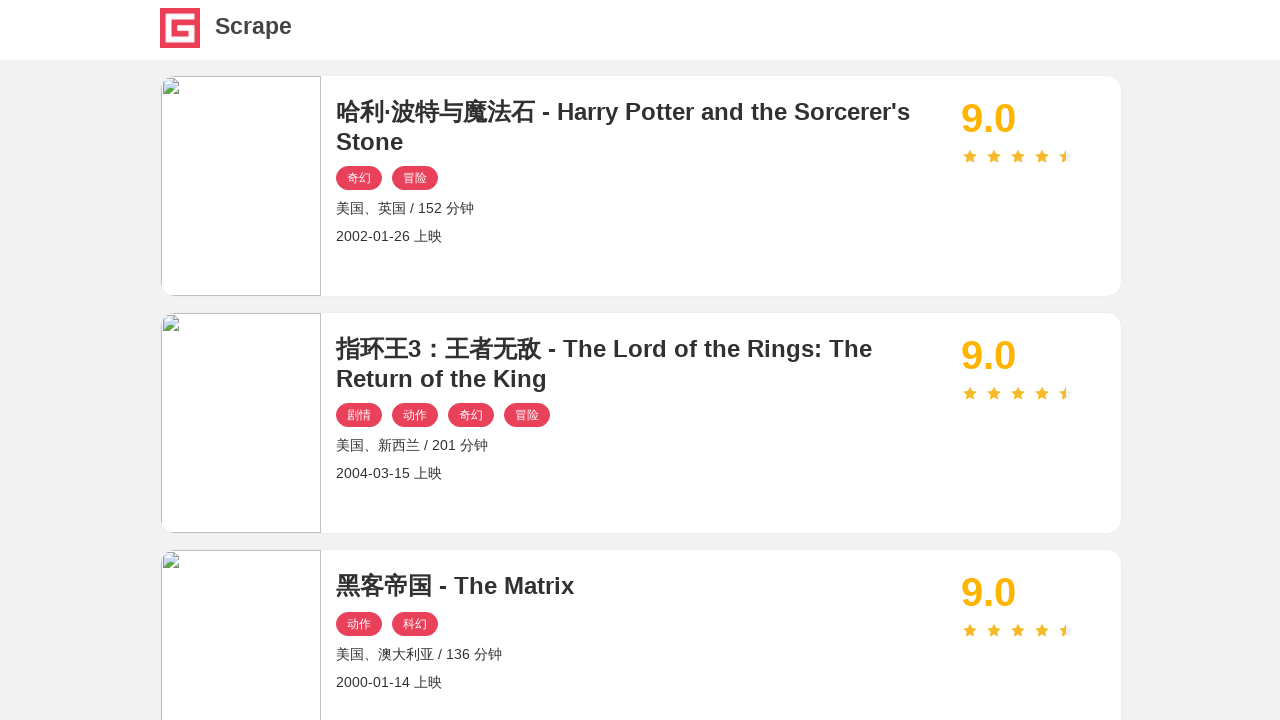

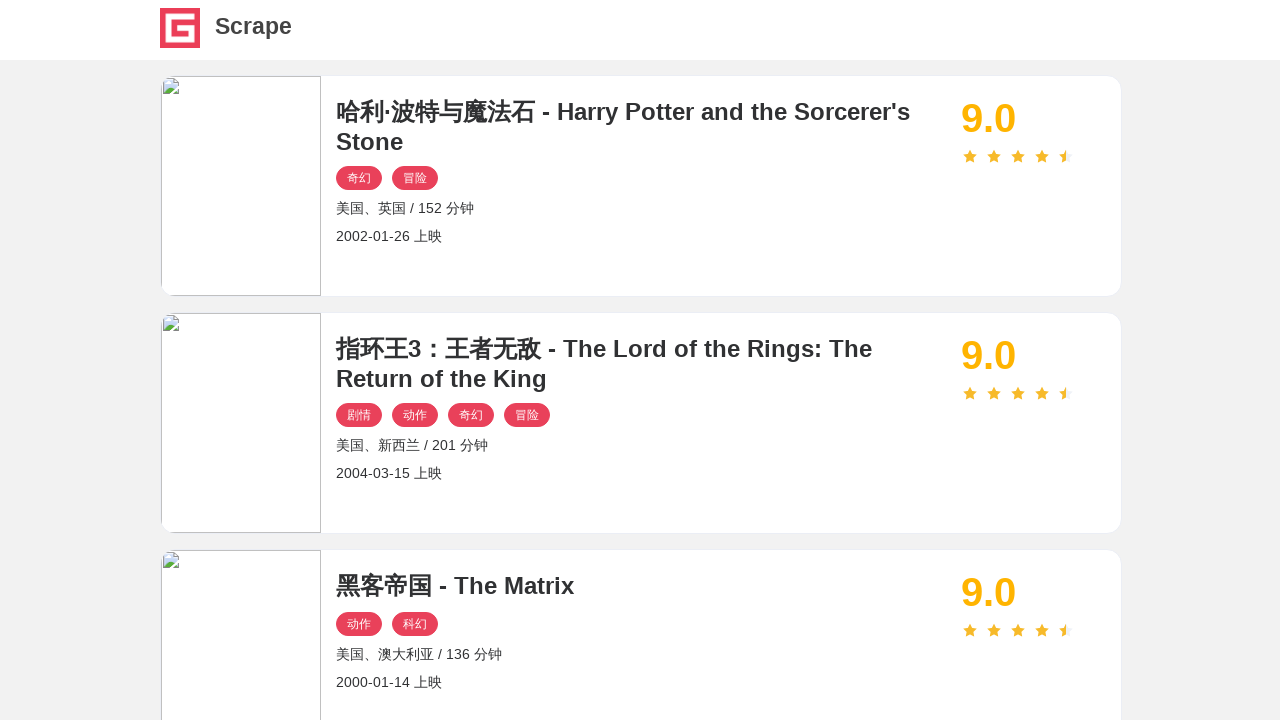